Tests the FAQ dropdown functionality on a scooter rental website by scrolling to the FAQ section, clicking on the first FAQ item, and verifying the dropdown content displays correctly.

Starting URL: https://qa-scooter.praktikum-services.ru/

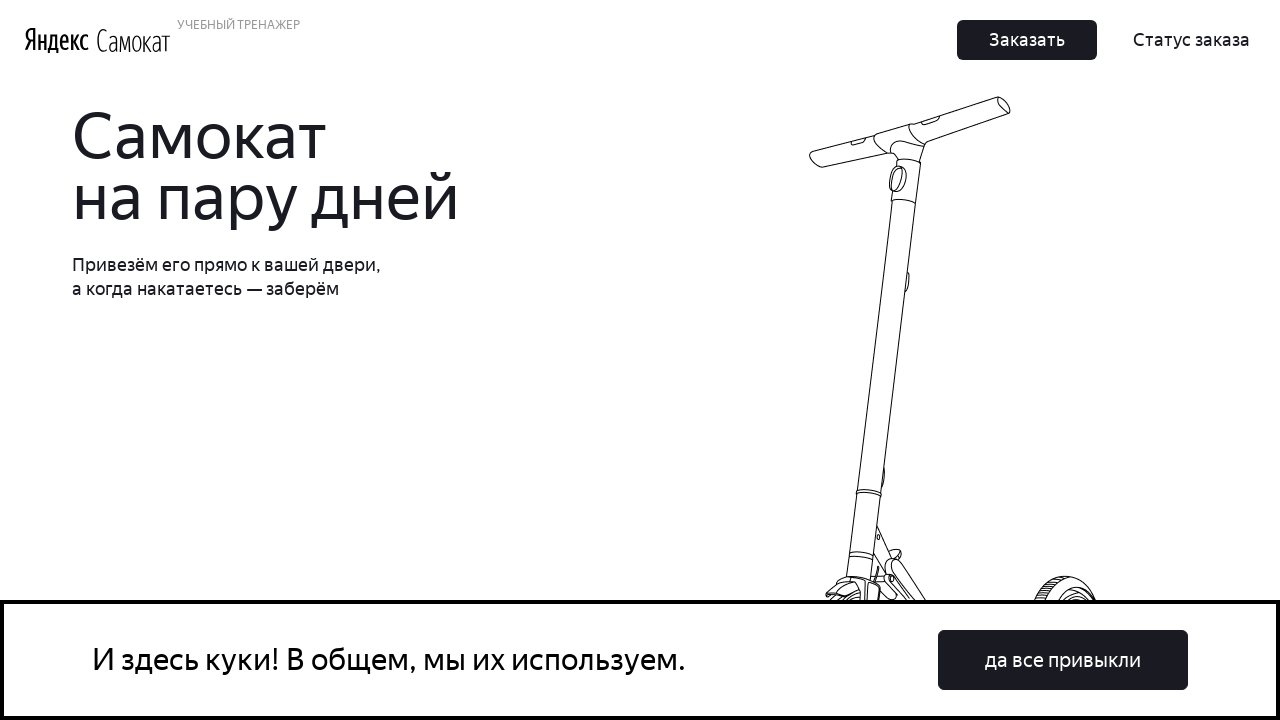

Scrolled to FAQ section 'Вопросы о важном'
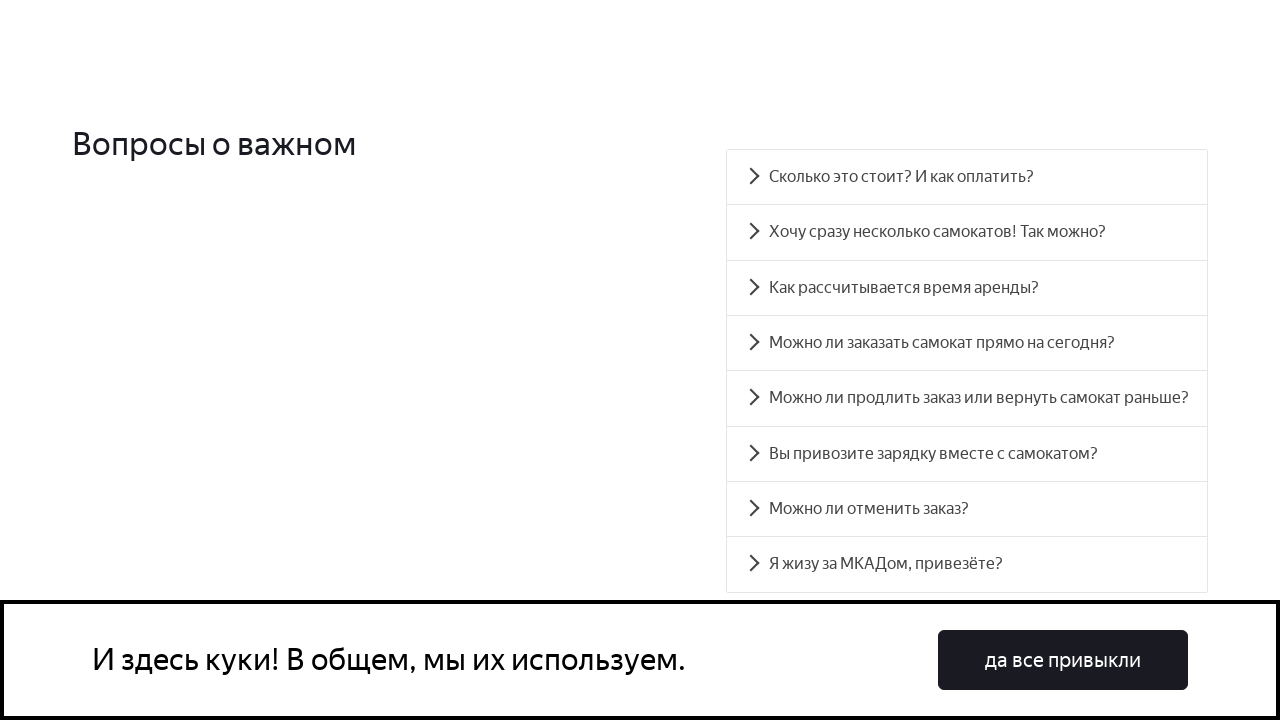

Clicked on the first FAQ item header at (967, 177) on .accordion__button >> nth=0
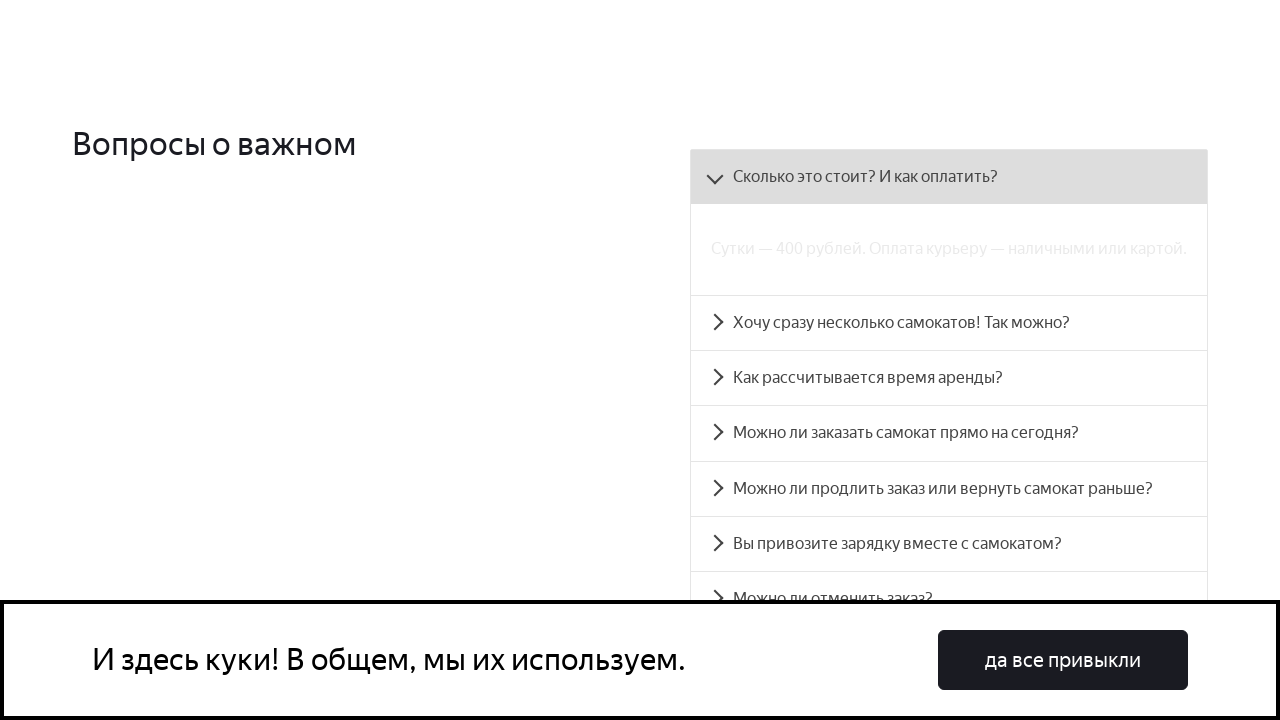

FAQ panel opened and became visible
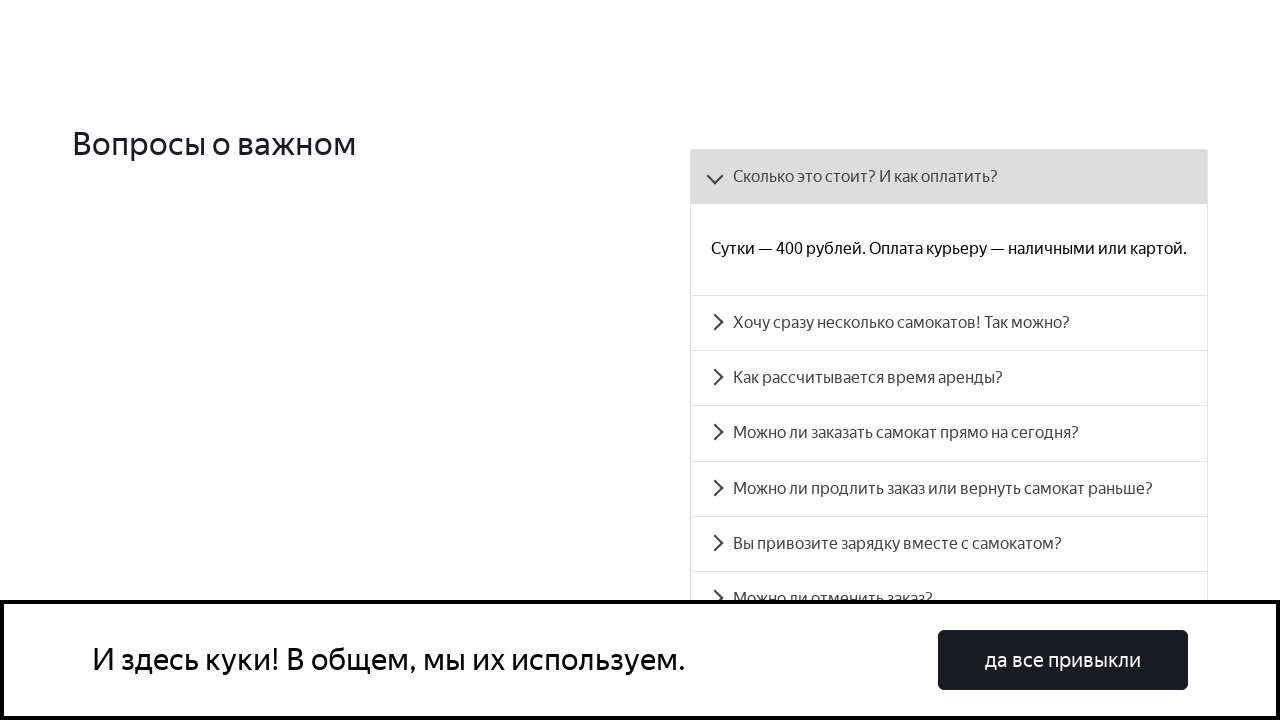

Verified expected FAQ content is displayed: 'Сутки — 400 рублей. Оплата курьеру — наличными или картой.'
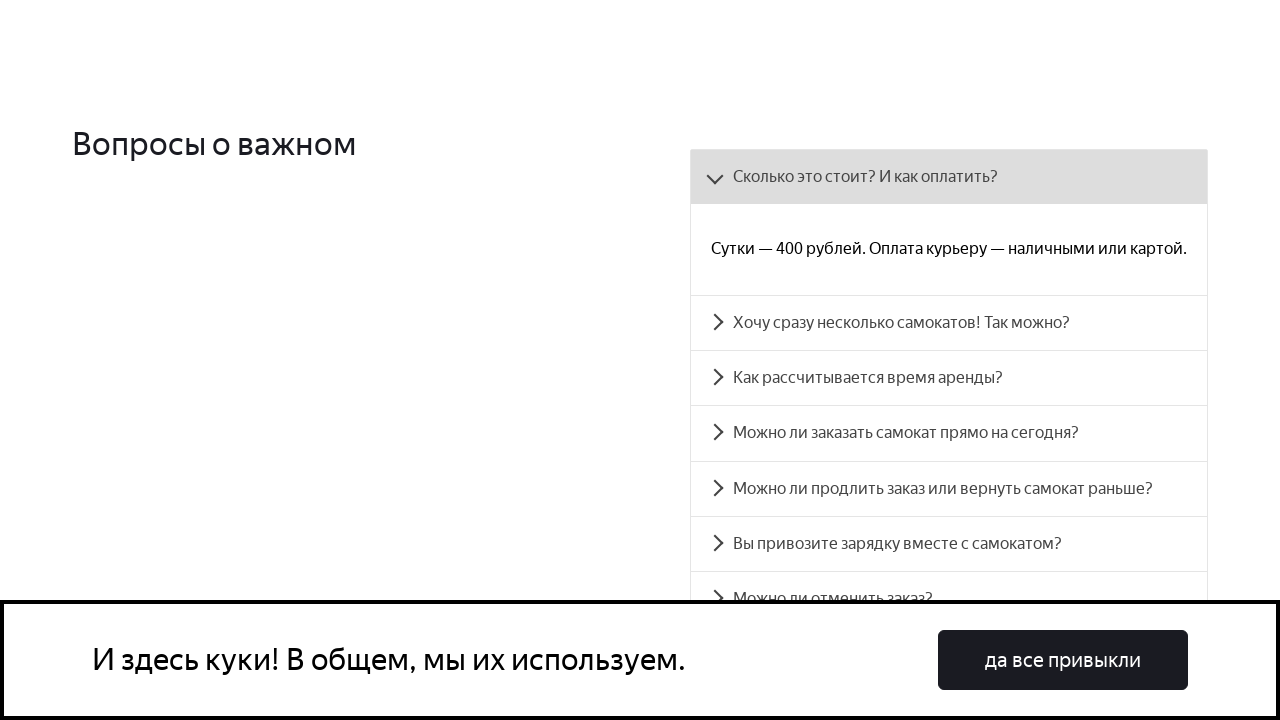

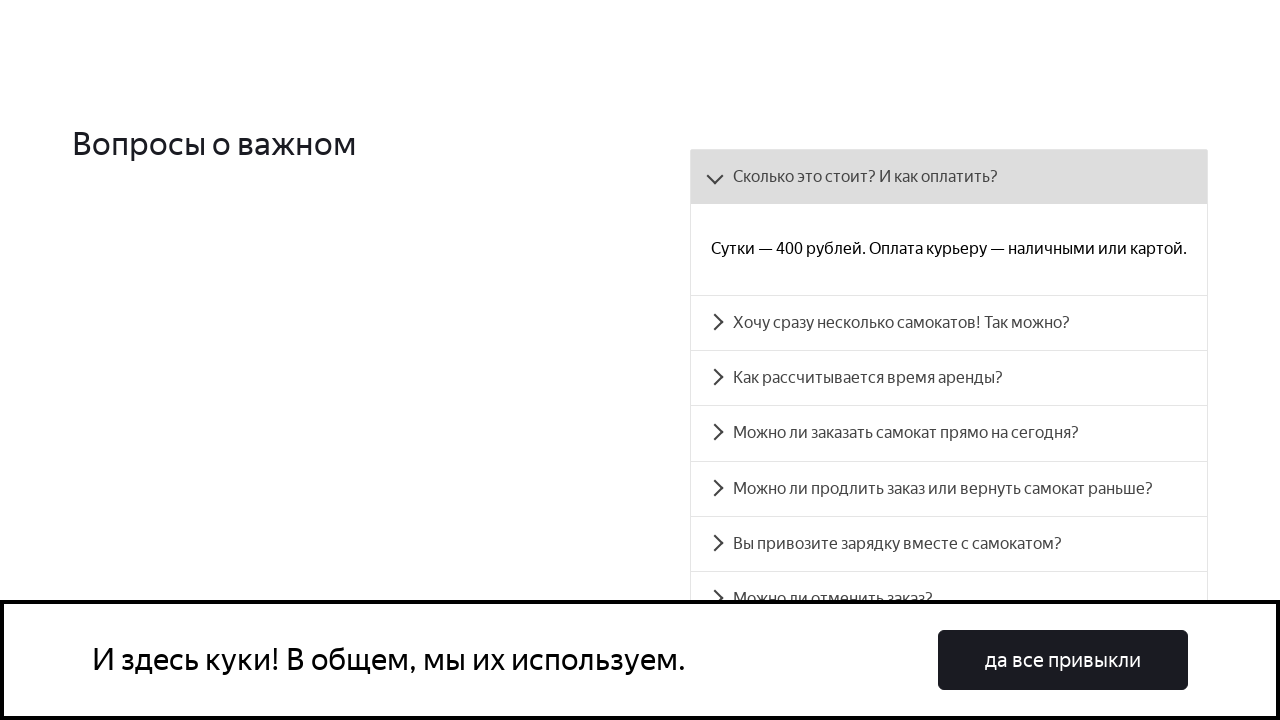